Tests dismissing/canceling a JavaScript confirm dialog and verifying the cancel message

Starting URL: https://the-internet.herokuapp.com/javascript_alerts

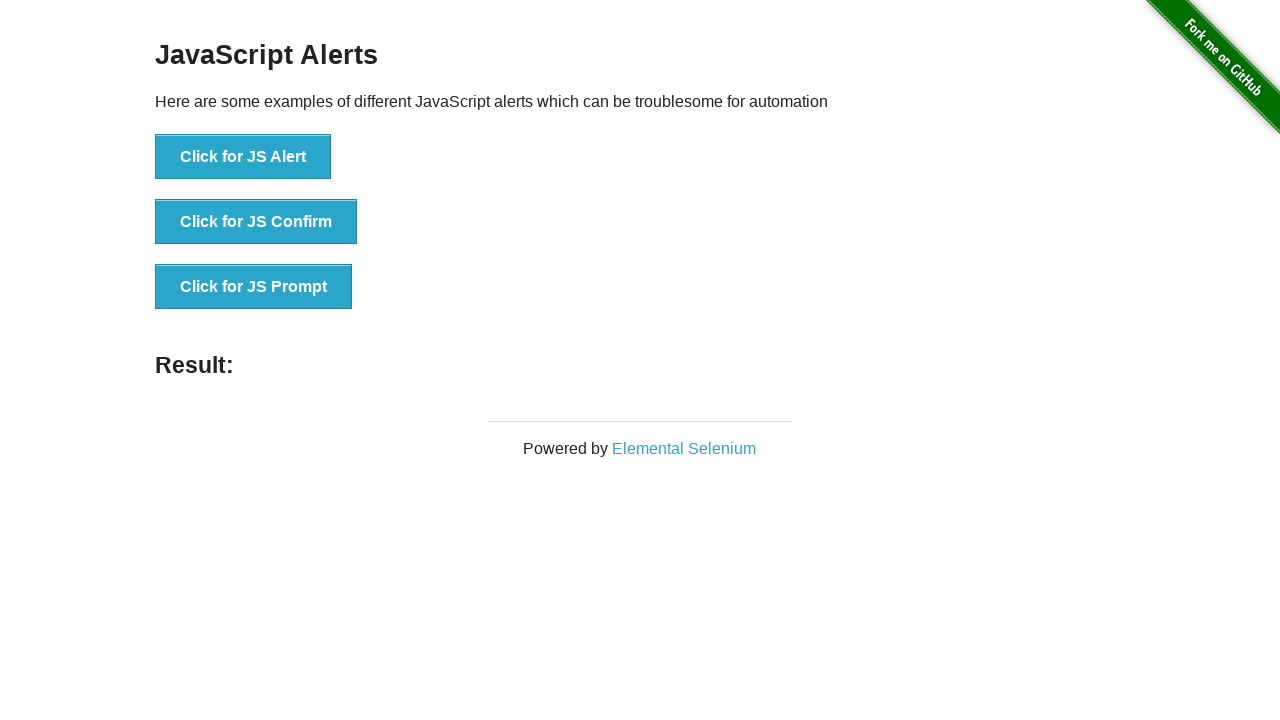

Set up dialog handler to dismiss confirm dialog
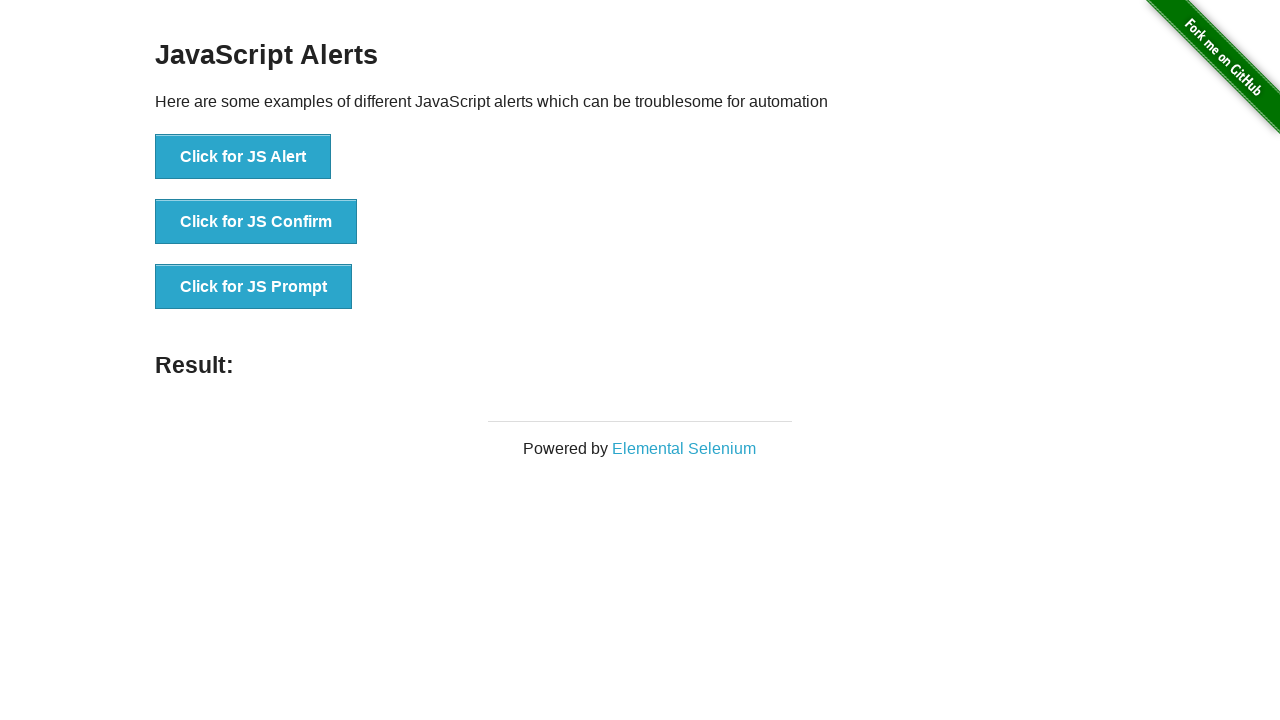

Clicked JavaScript confirm button at (256, 222) on xpath=//button[contains(@onclick,'jsConfirm')]
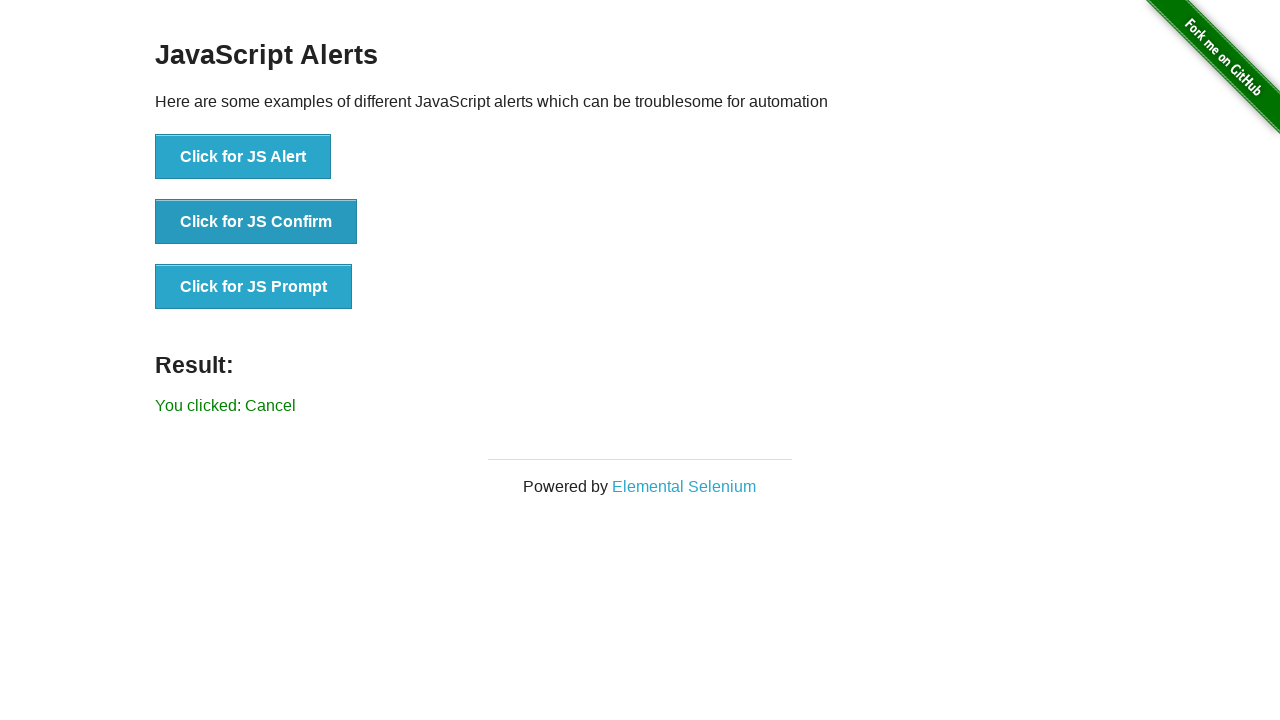

Located result element displaying dialog response
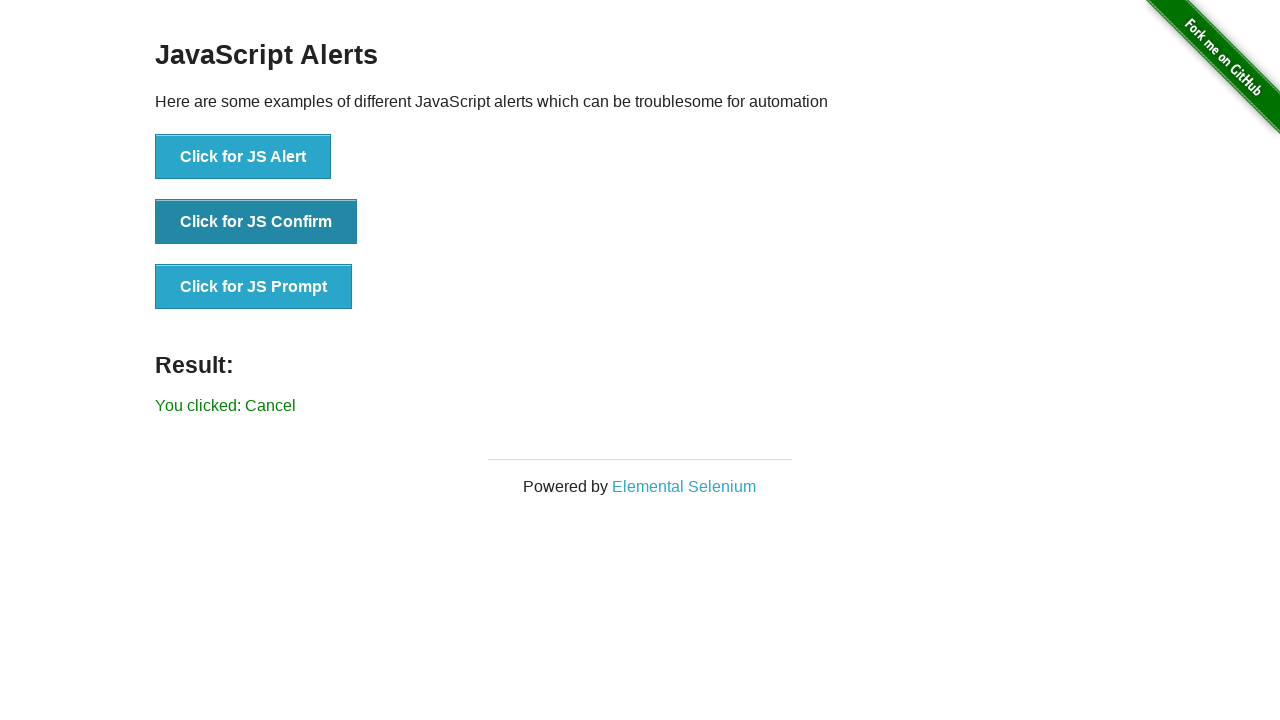

Verified that cancel message 'You clicked: Cancel' is displayed
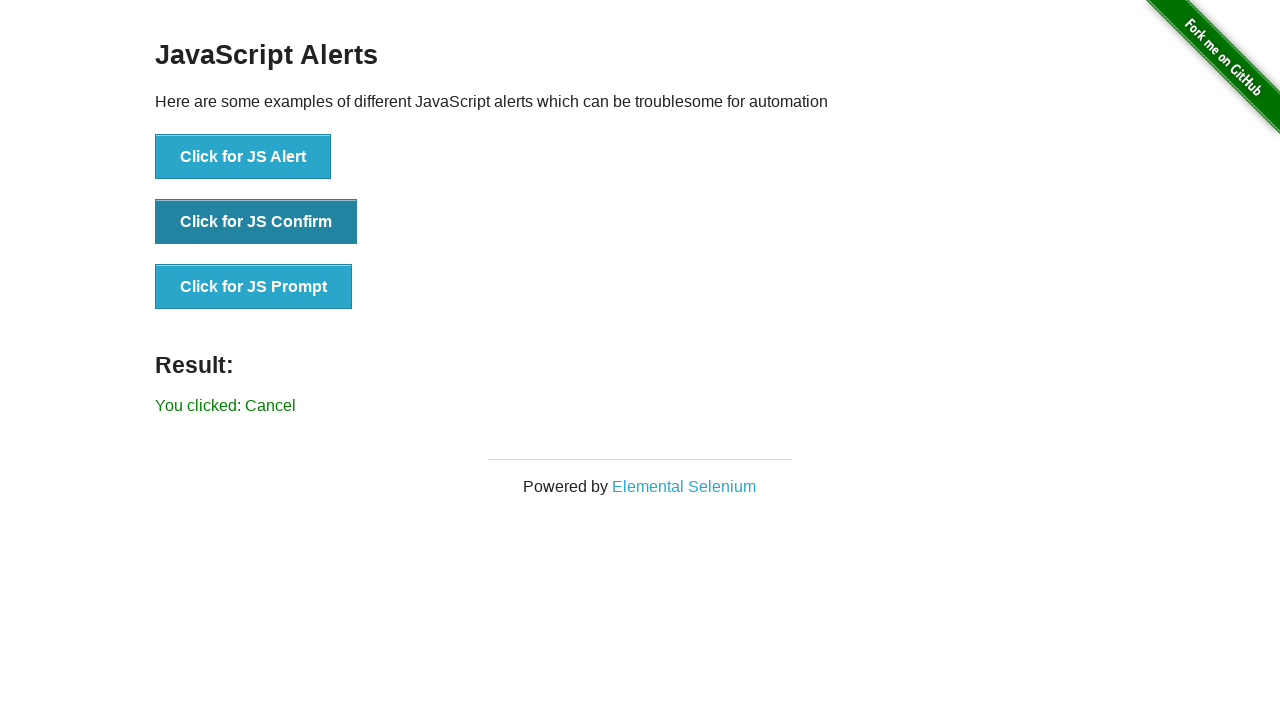

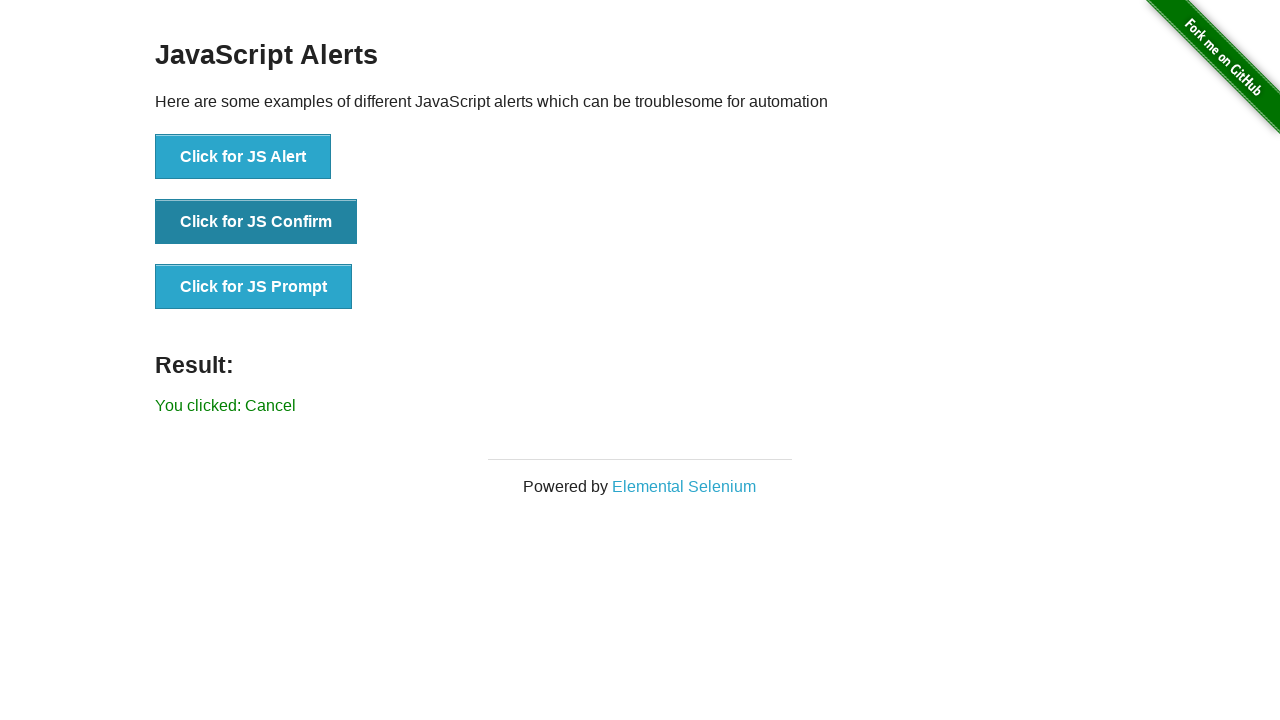